Tests navigation to Status Codes page and clicks on the 404 status code link to view its details.

Starting URL: https://the-internet.herokuapp.com/

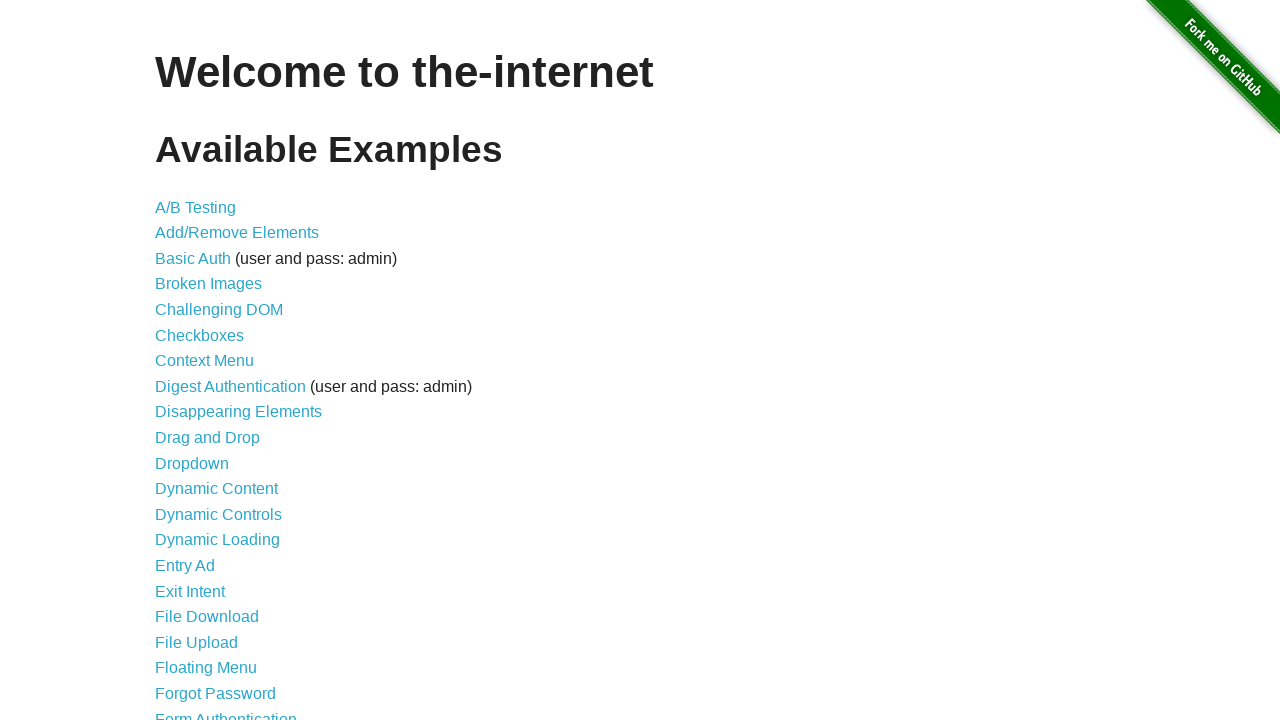

Clicked on Status Codes link at (203, 600) on xpath=//a[@href='/status_codes']
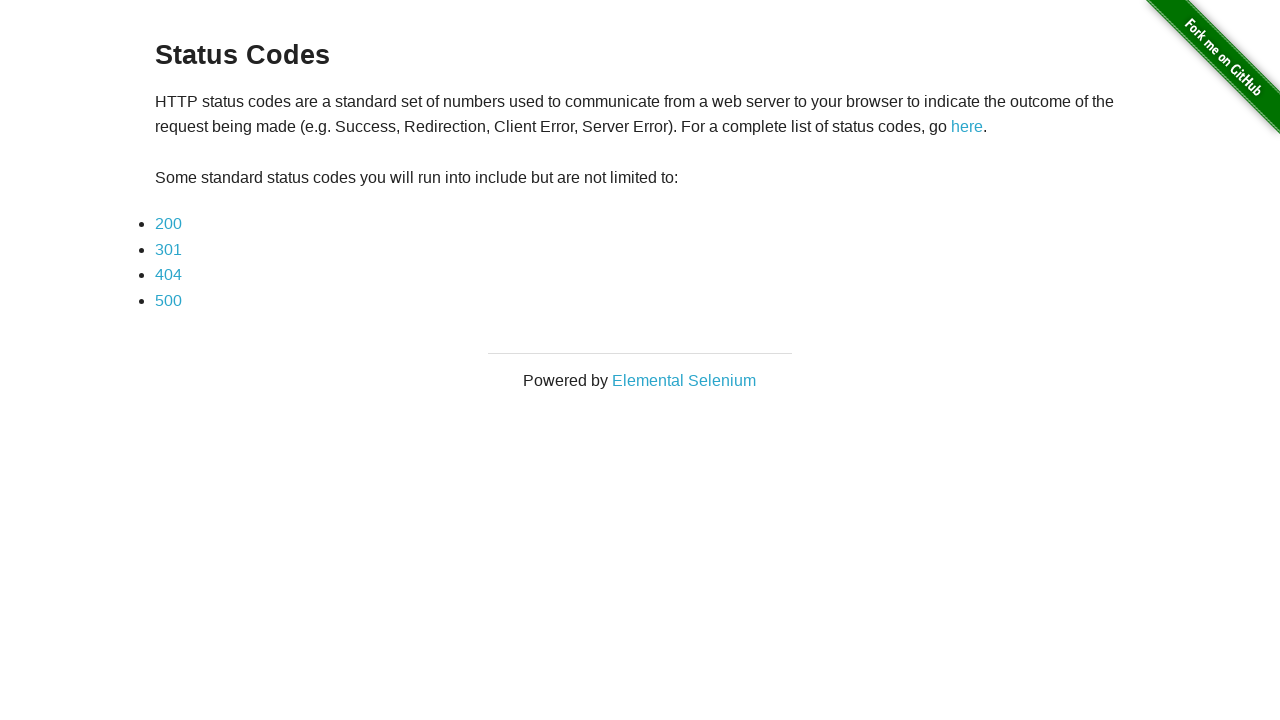

Clicked on 404 status code link at (168, 275) on xpath=//a[contains(text(), '404')]
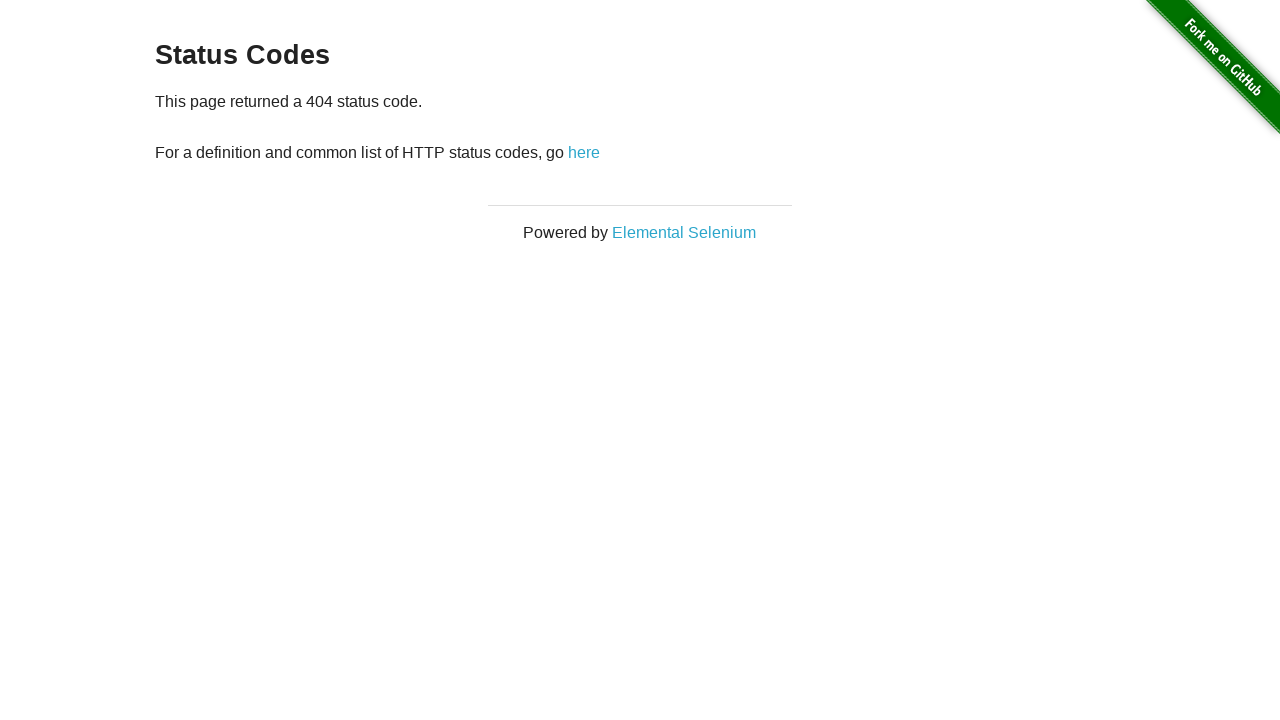

404 status code page loaded successfully
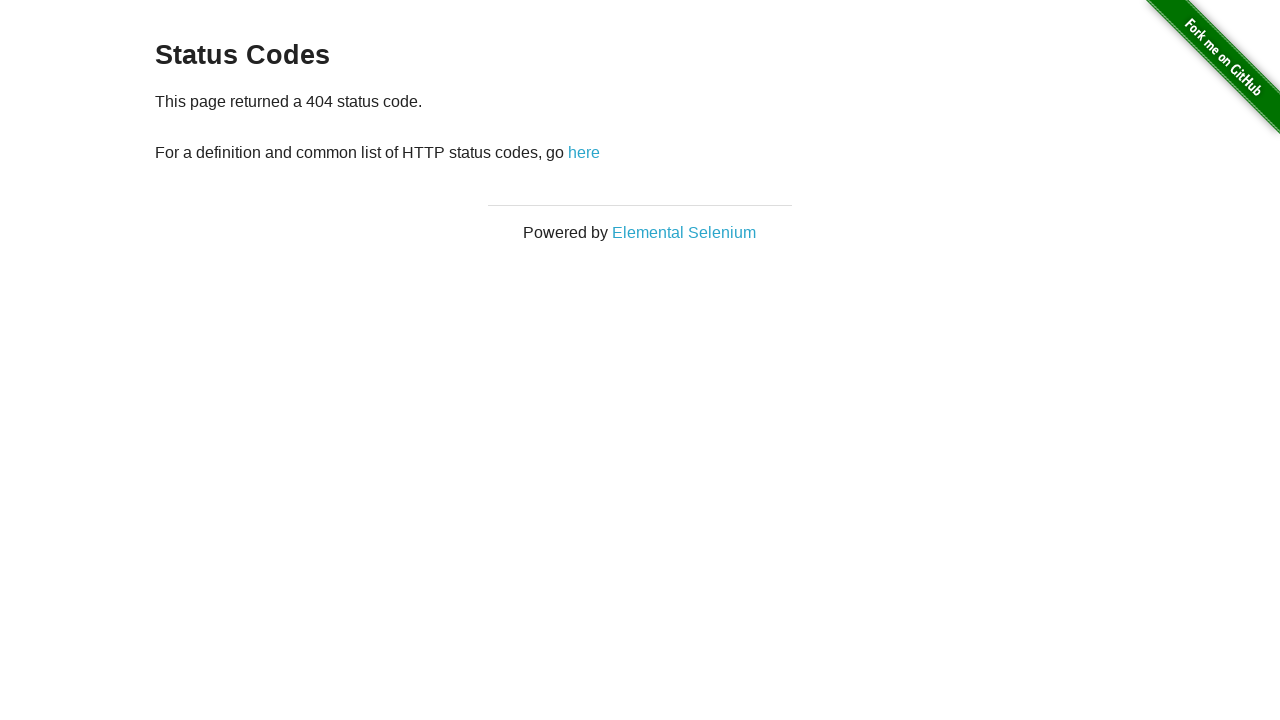

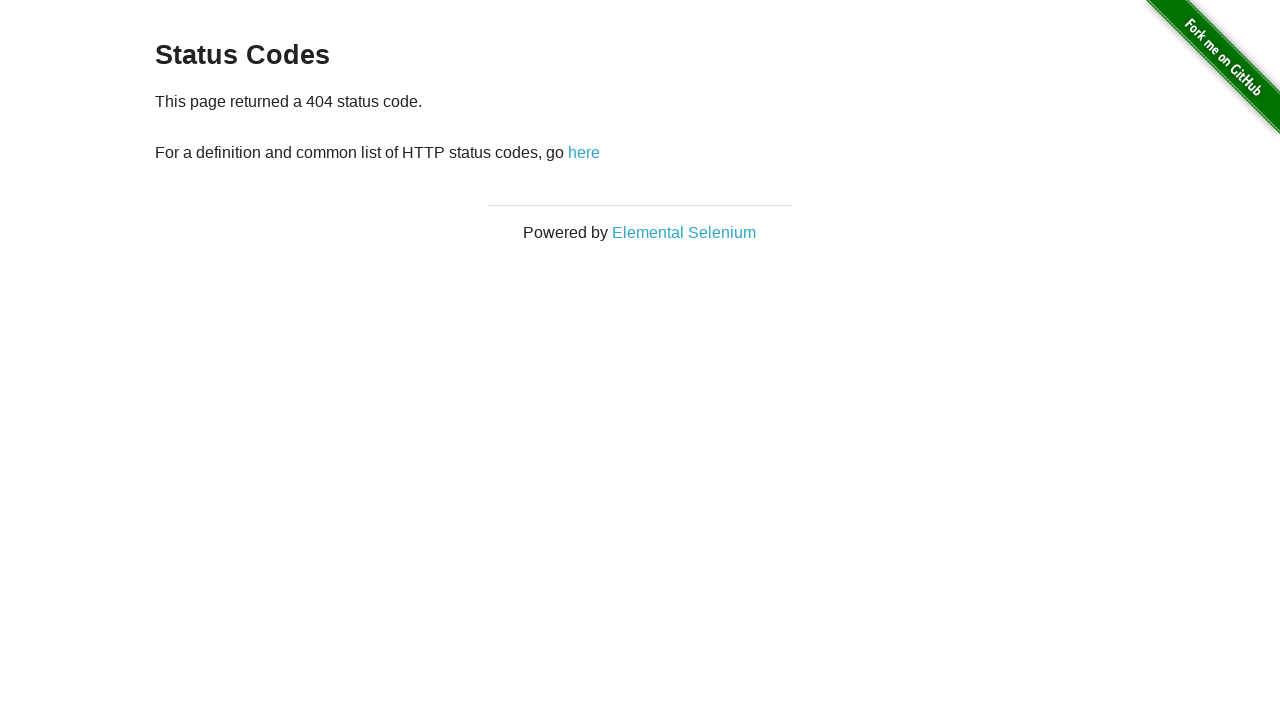